Tests the cart and checkout flow on demoblaze.com by navigating to cart, placing an order, filling checkout form with payment details, and completing the purchase

Starting URL: https://demoblaze.com/

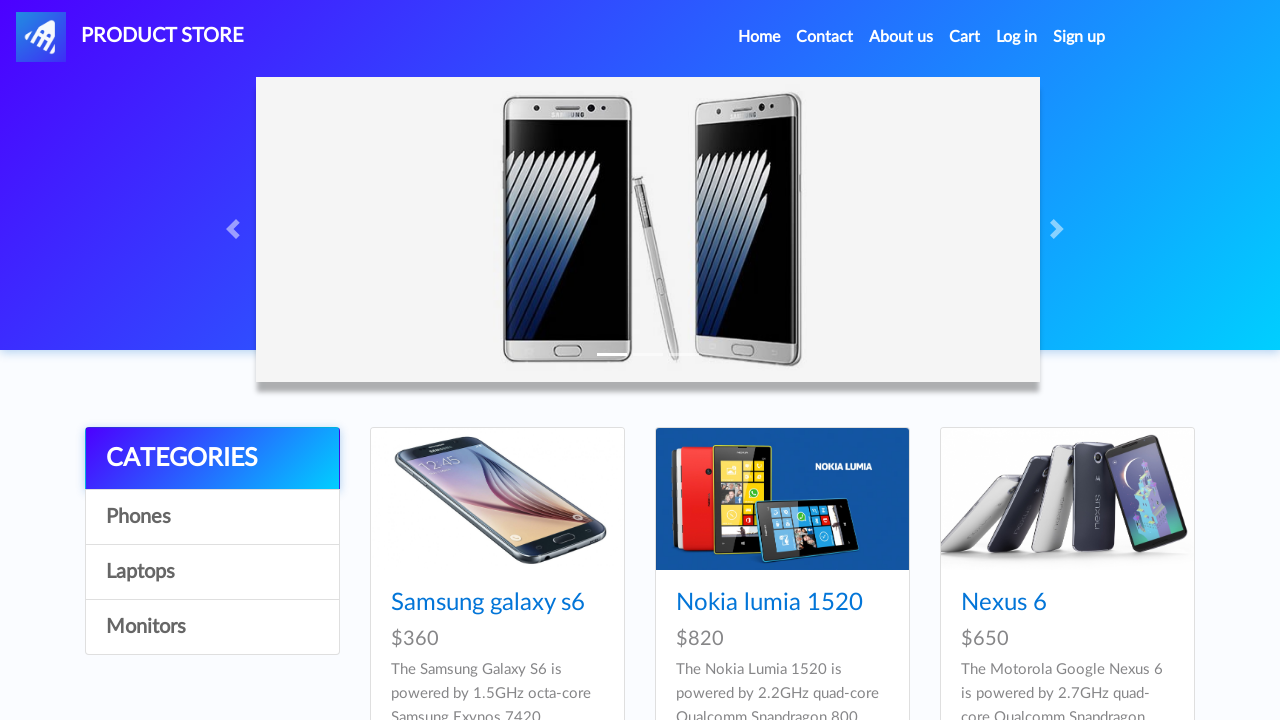

Clicked on Cart link to navigate to cart page at (965, 37) on xpath=//a[contains(text(),'Cart')]
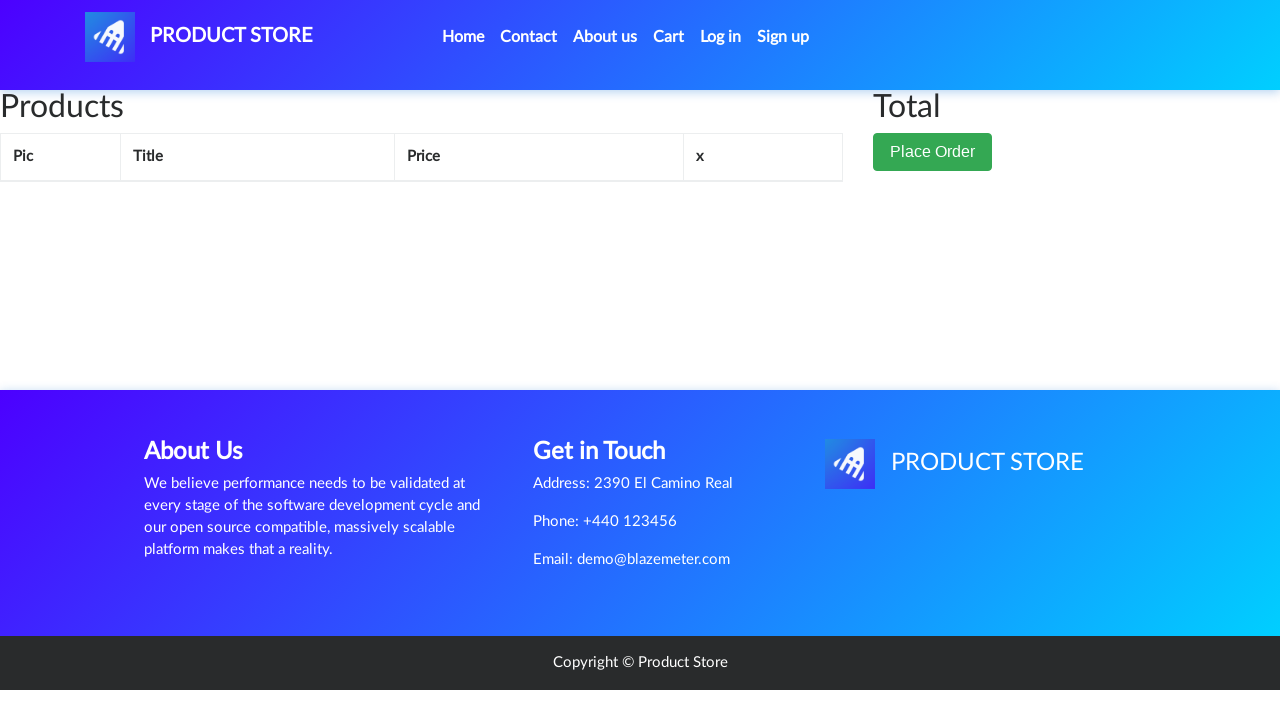

Waited for cart page to load
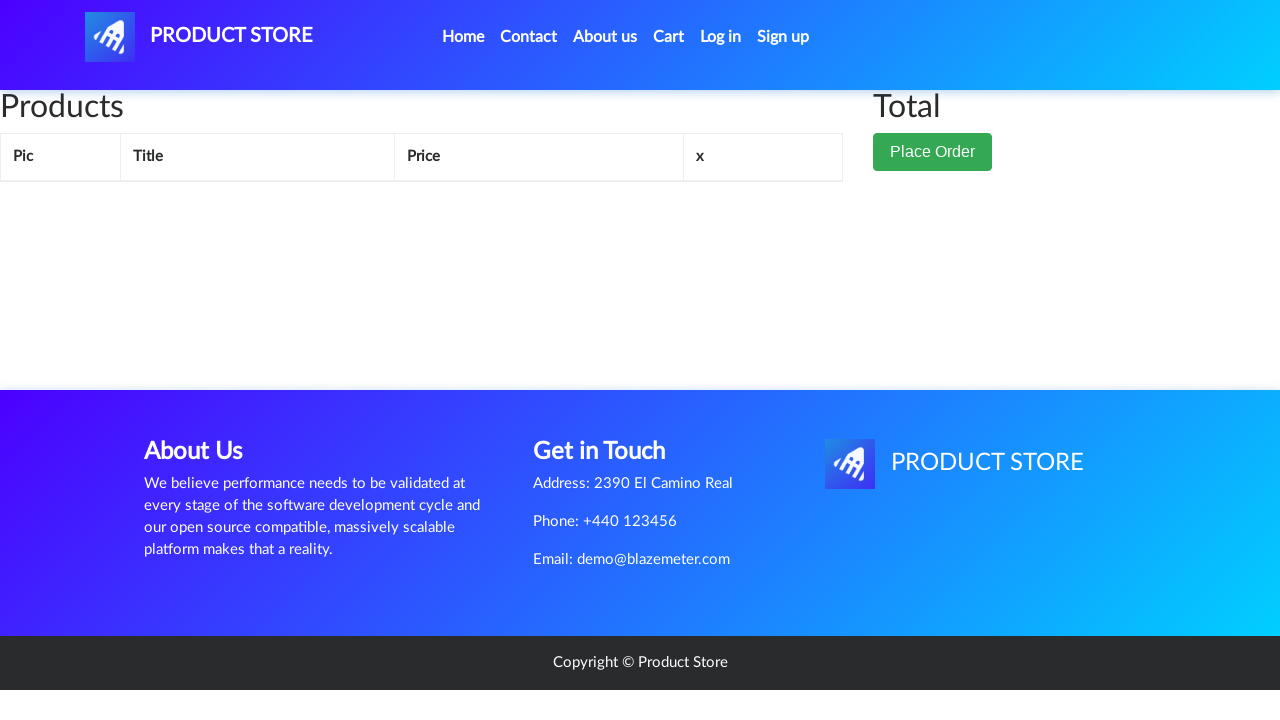

Clicked Place Order button at (933, 152) on xpath=//button[contains(text(),'Place Order')]
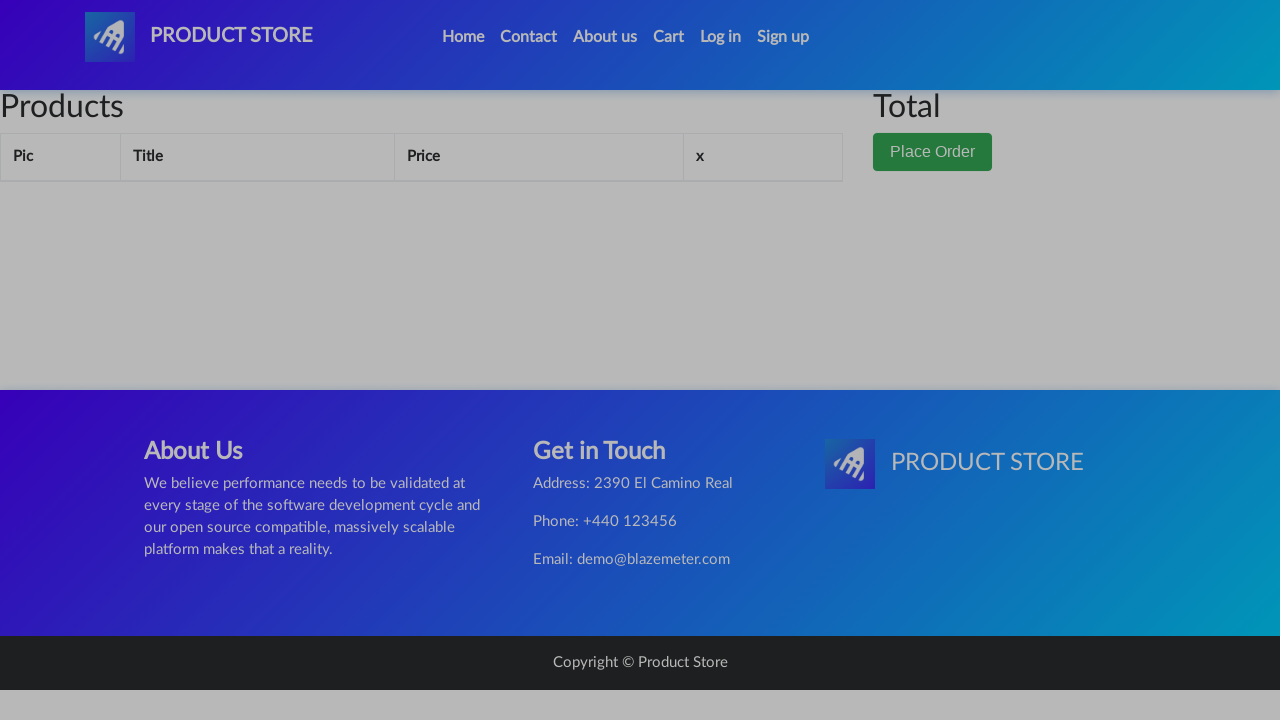

Waited for order form modal to appear
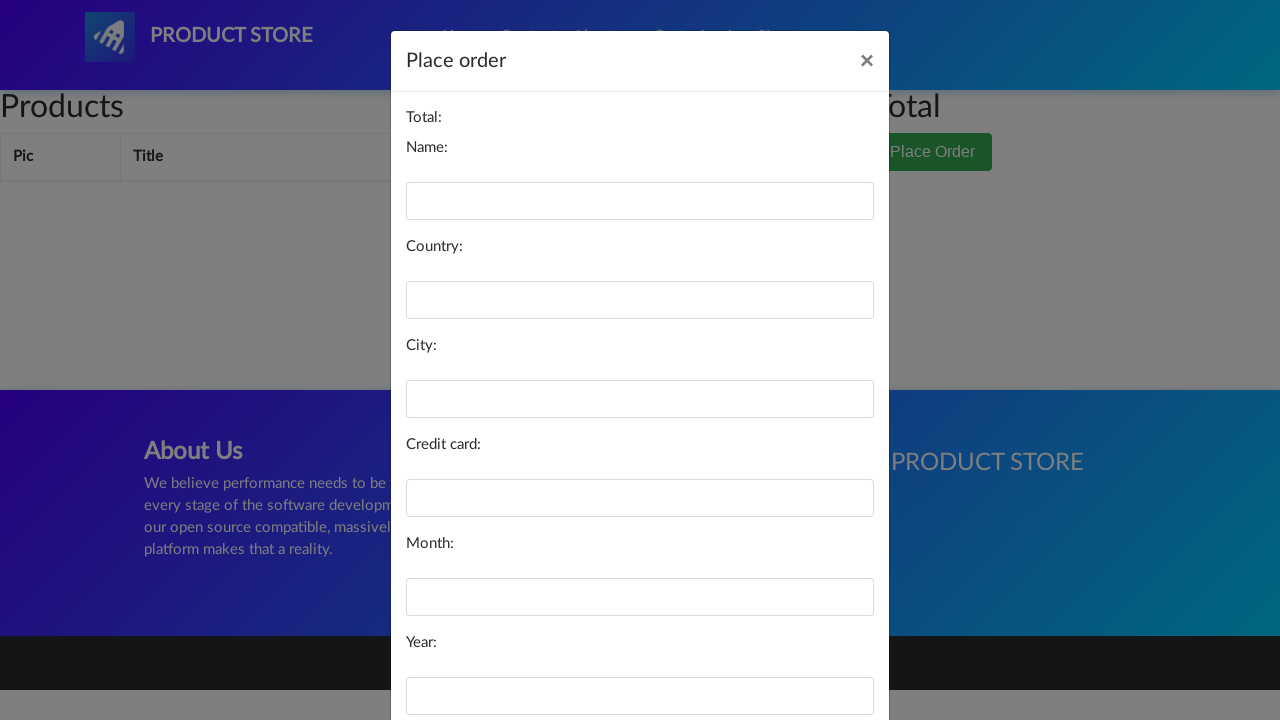

Filled in name field with 'John Smith' on //input[@id='name']
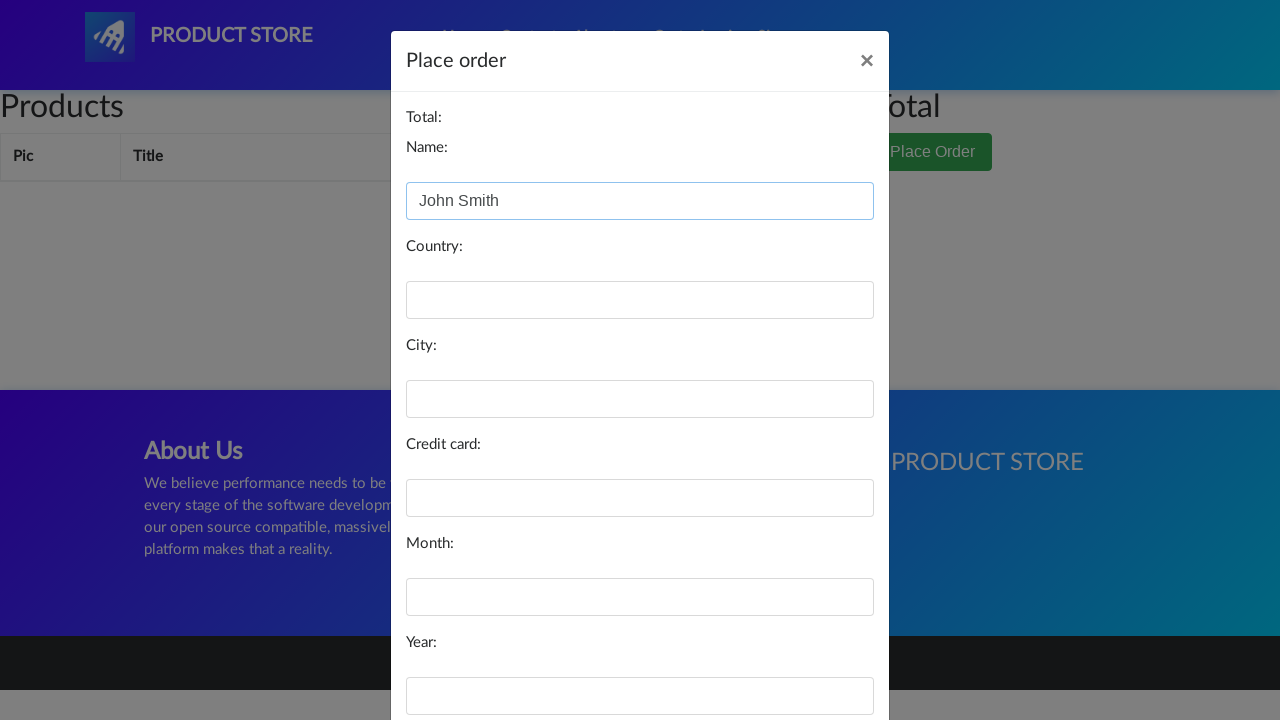

Filled in country field with 'United States' on //input[@id='country']
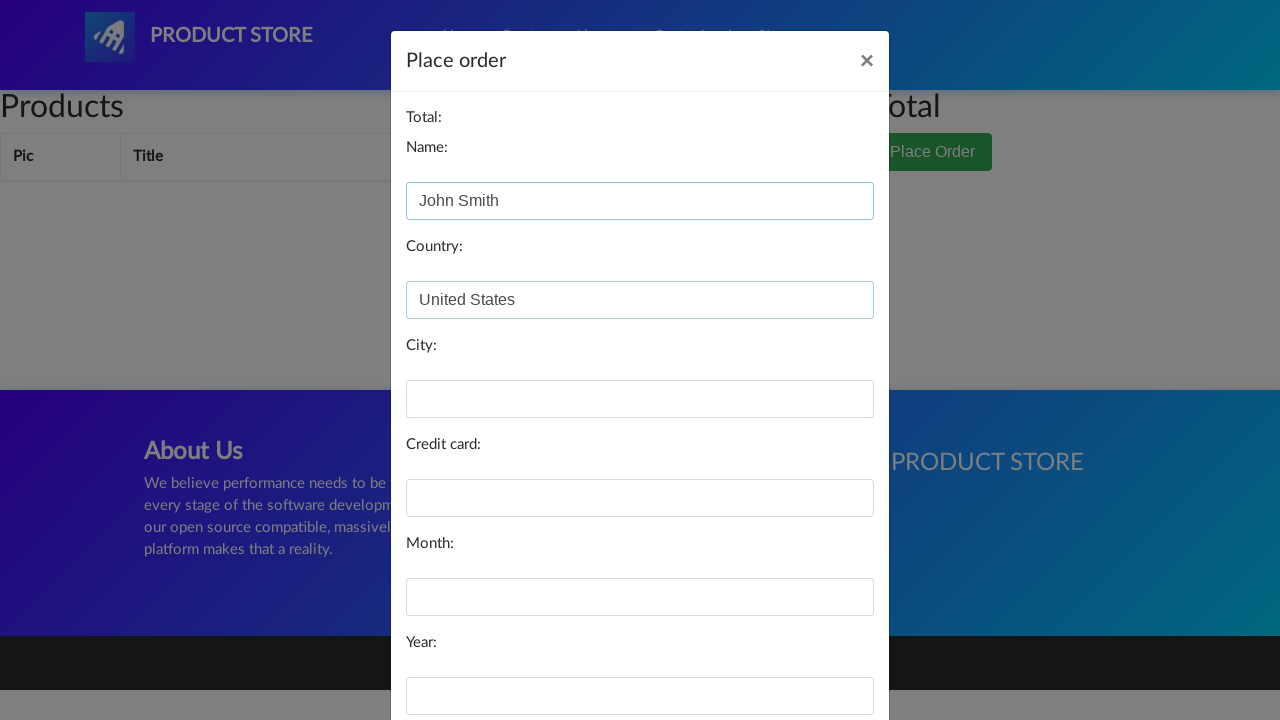

Filled in city field with 'New York' on //input[@id='city']
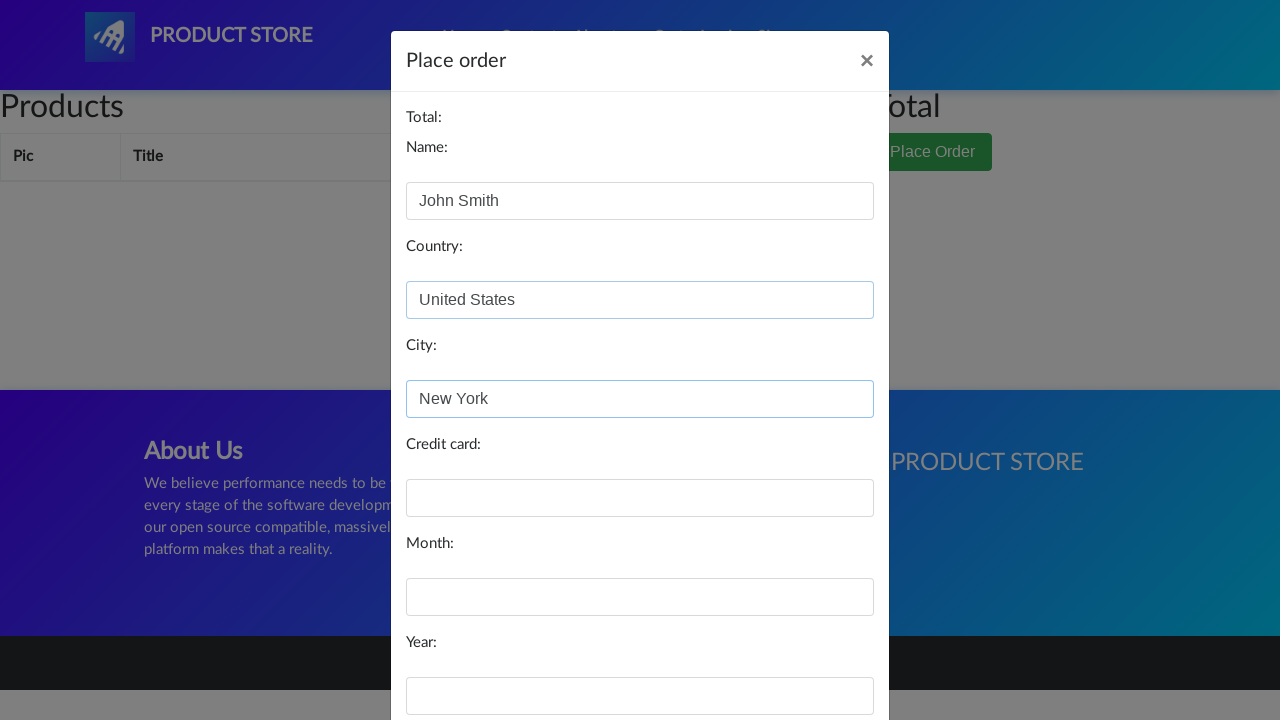

Filled in card field with payment card number on //input[@id='card']
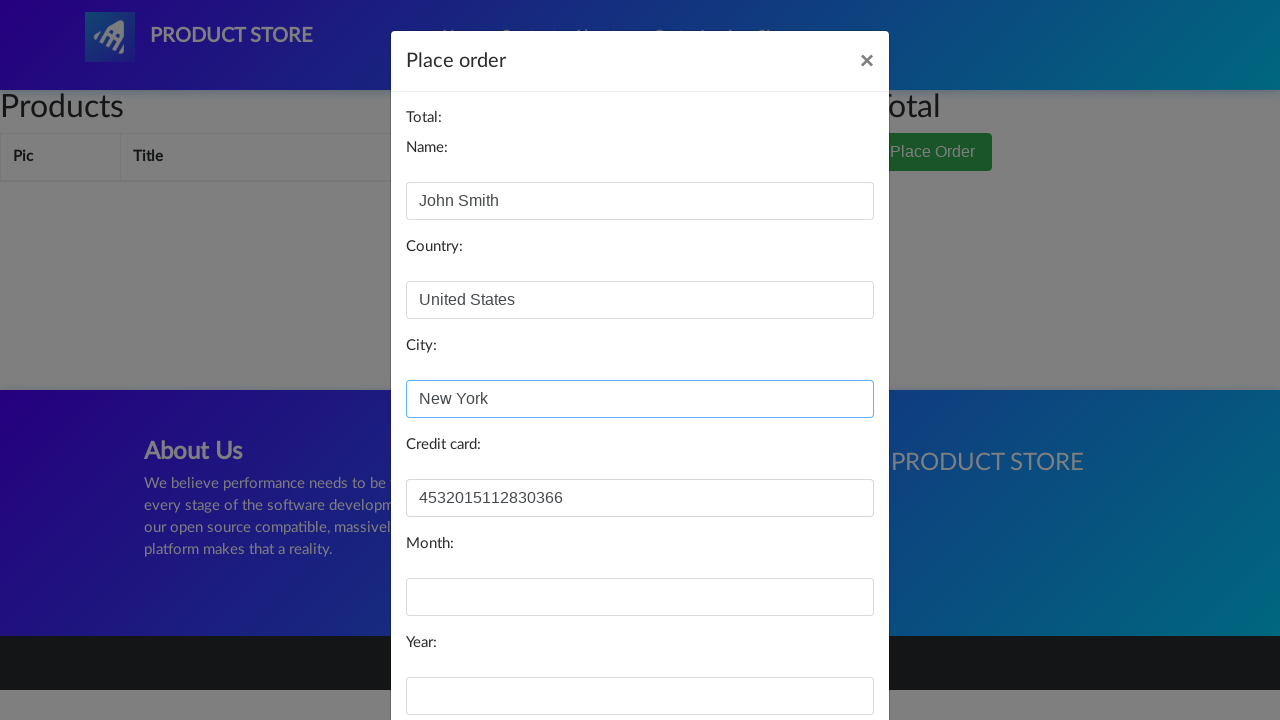

Filled in month field with 'March' on //input[@id='month']
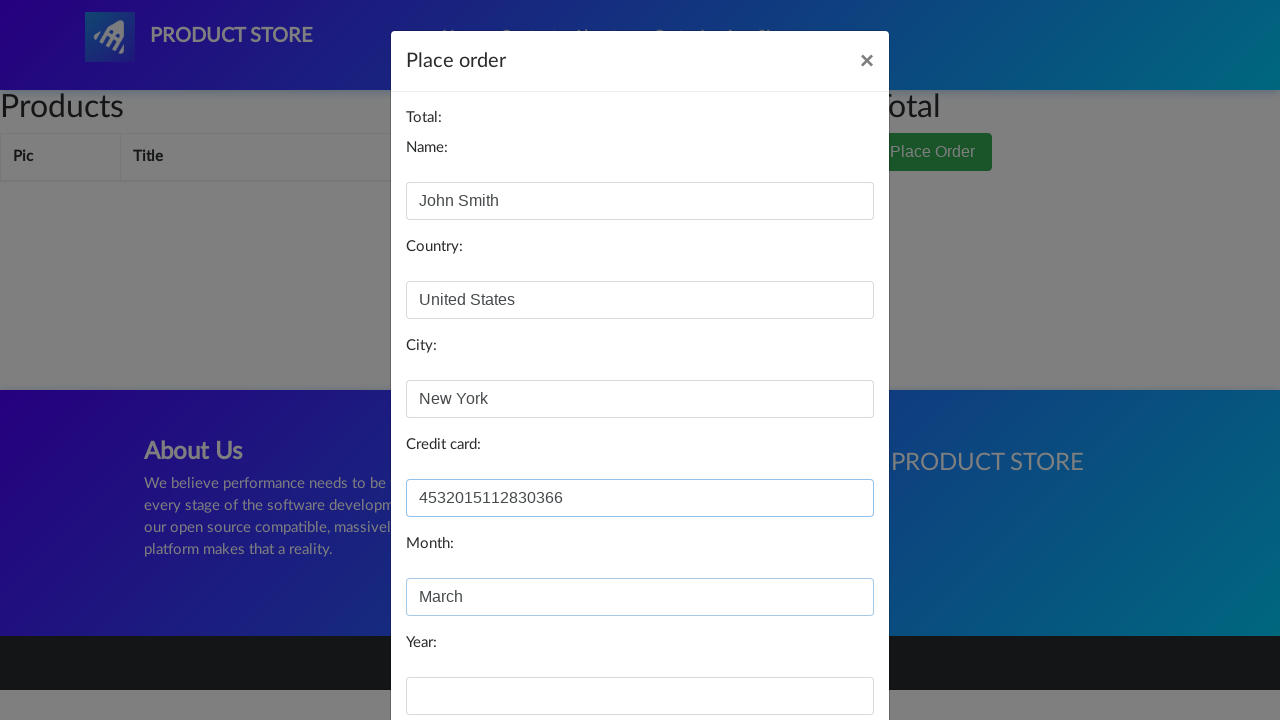

Filled in year field with '2025' on //input[@id='year']
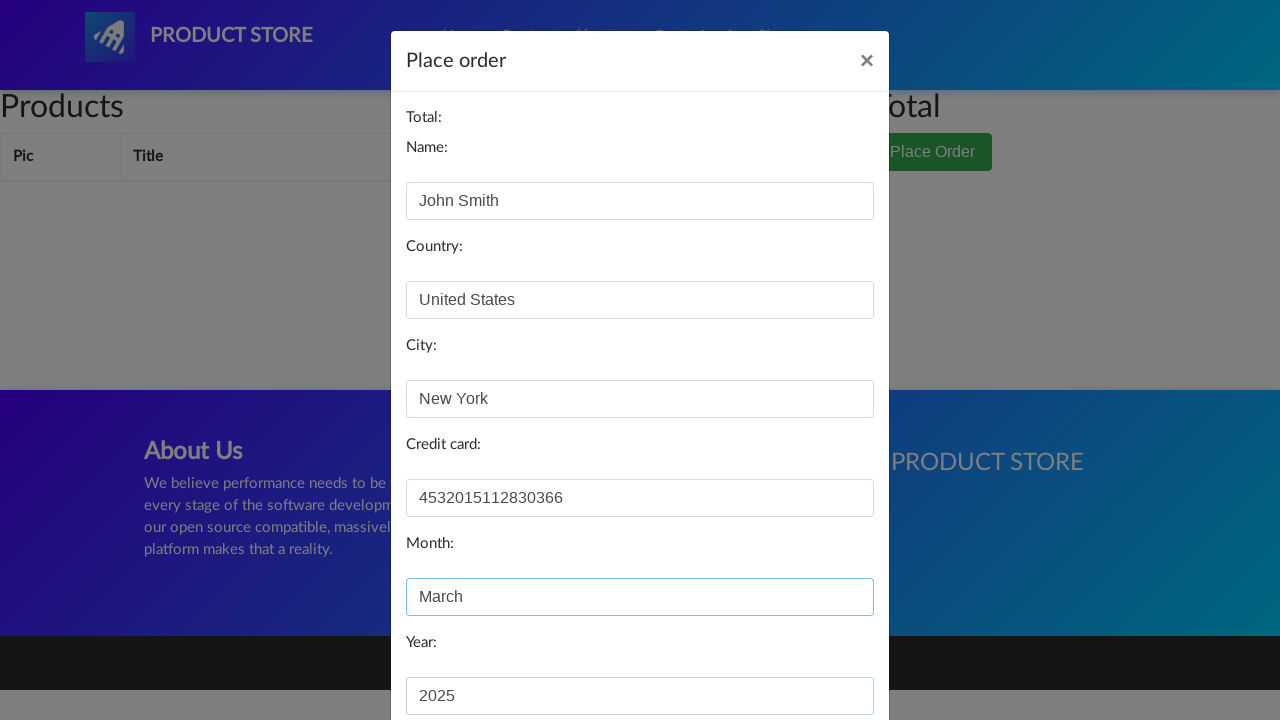

Clicked Purchase button to complete order at (823, 655) on xpath=//button[contains(text(),'Purchase')]
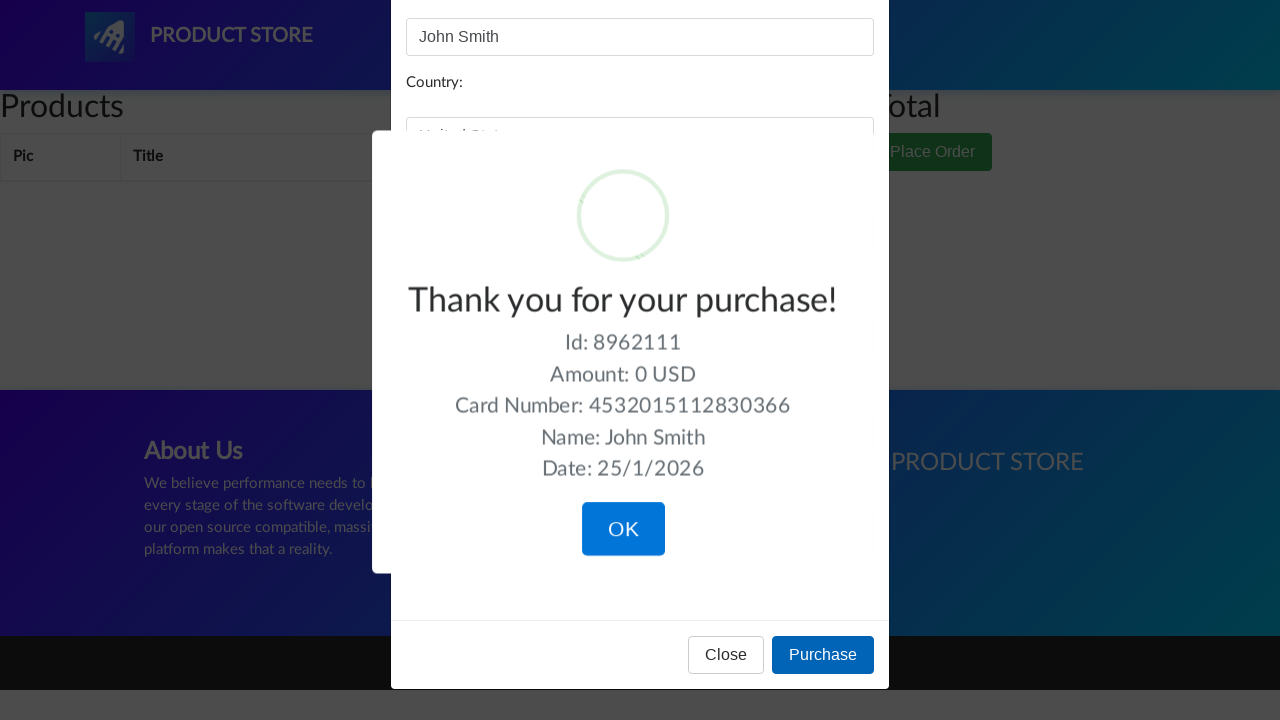

Waited for order confirmation modal to appear
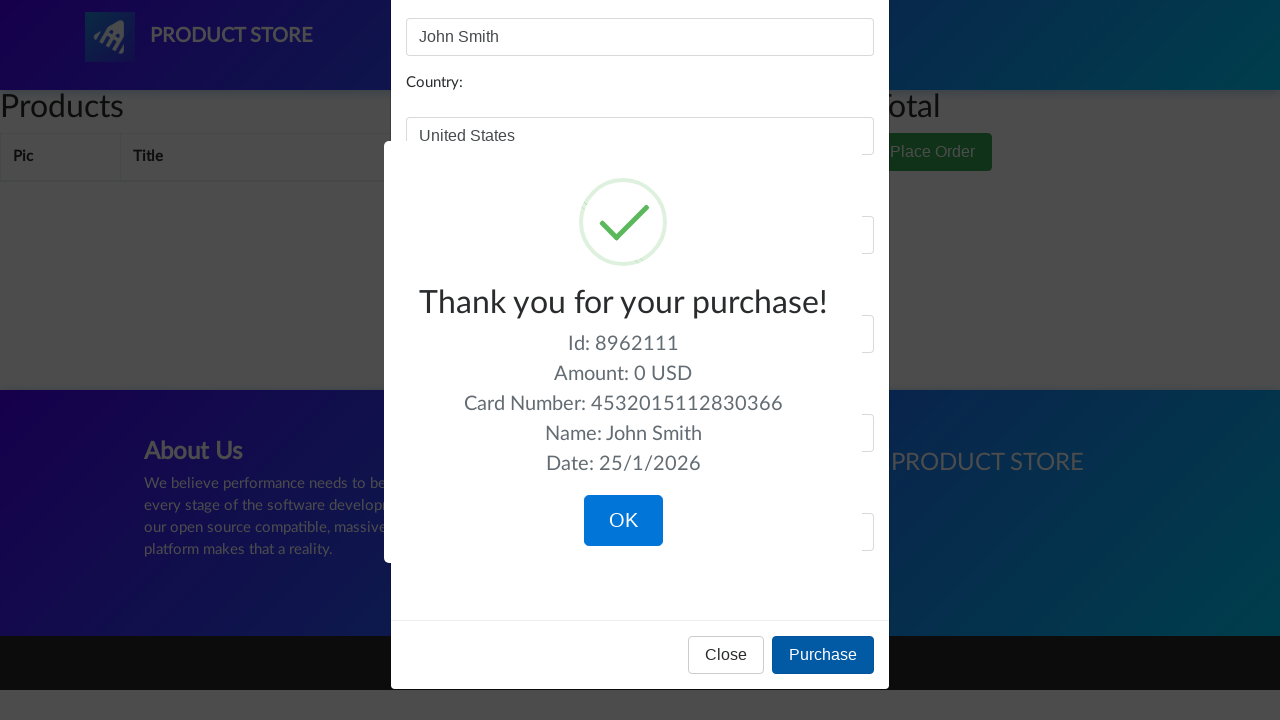

Clicked OK button on confirmation modal to complete purchase at (623, 521) on xpath=//button[@class='confirm btn btn-lg btn-primary']
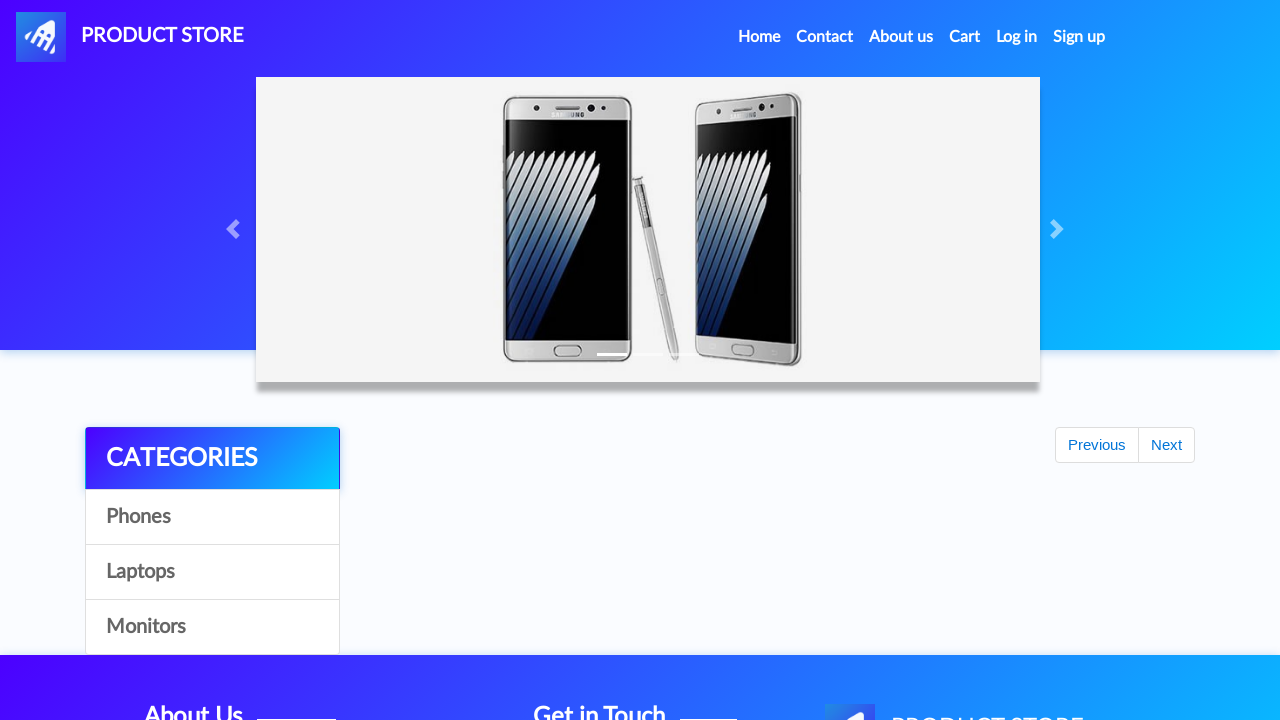

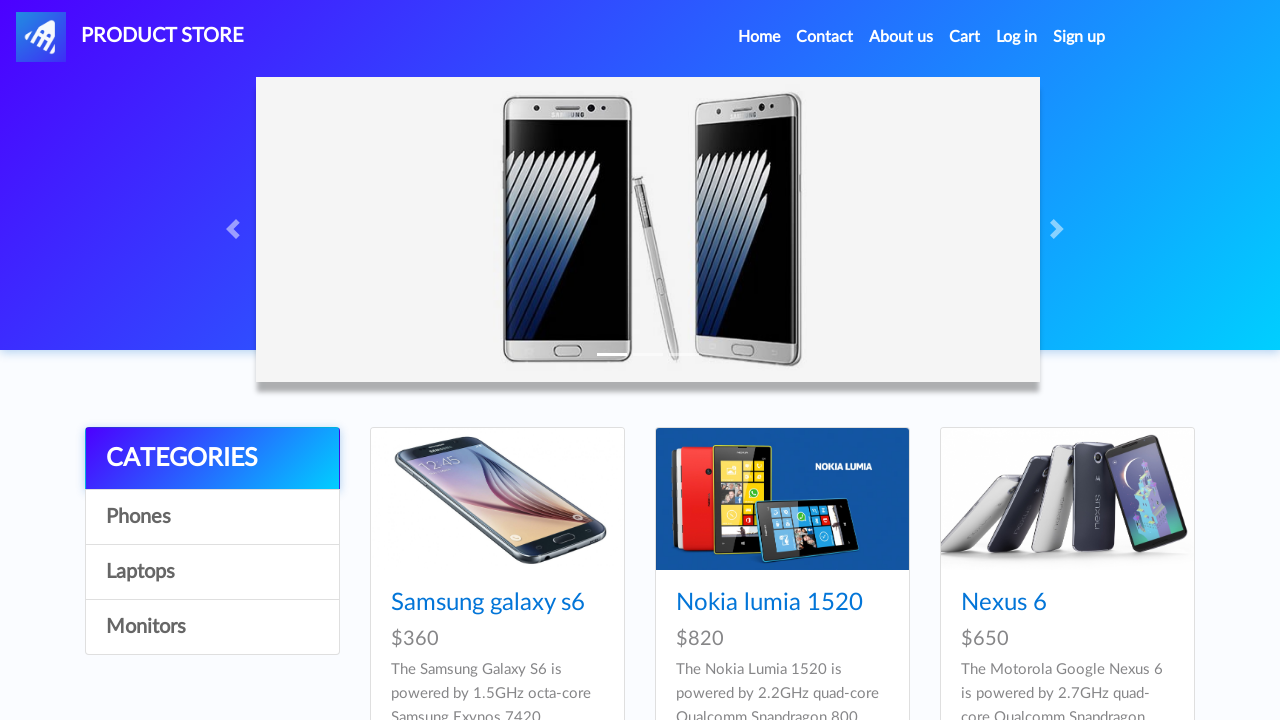